Tests multiple window handling by opening a new window, switching between parent and child windows, and verifying content in both windows

Starting URL: https://the-internet.herokuapp.com/

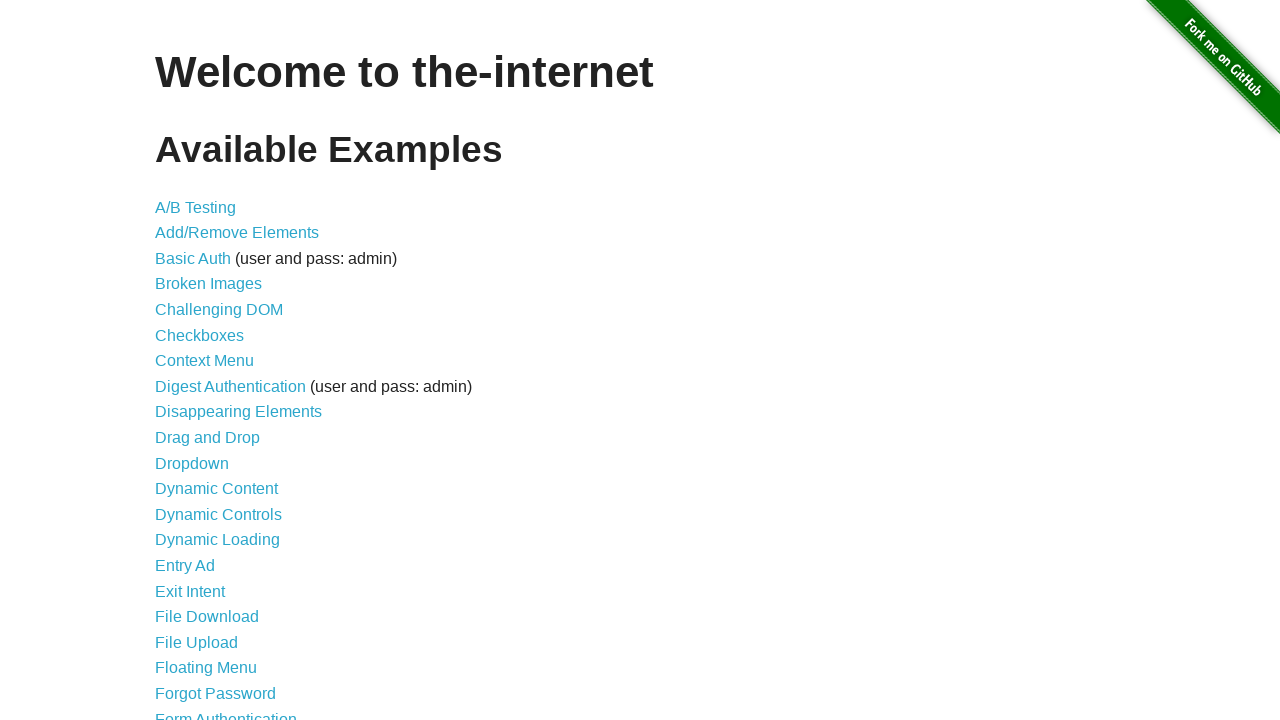

Clicked on Multiple Windows link at (218, 369) on text='Multiple Windows'
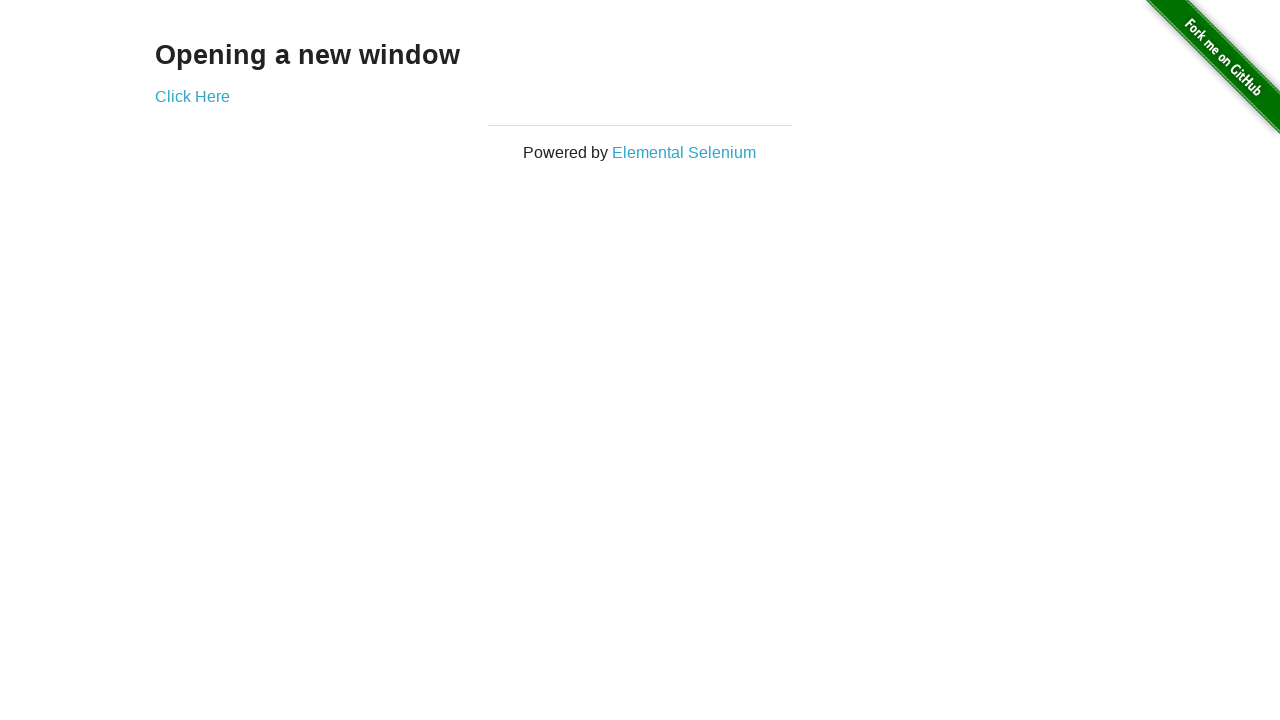

Clicked 'Click Here' link to open new window at (192, 96) on text='Click Here'
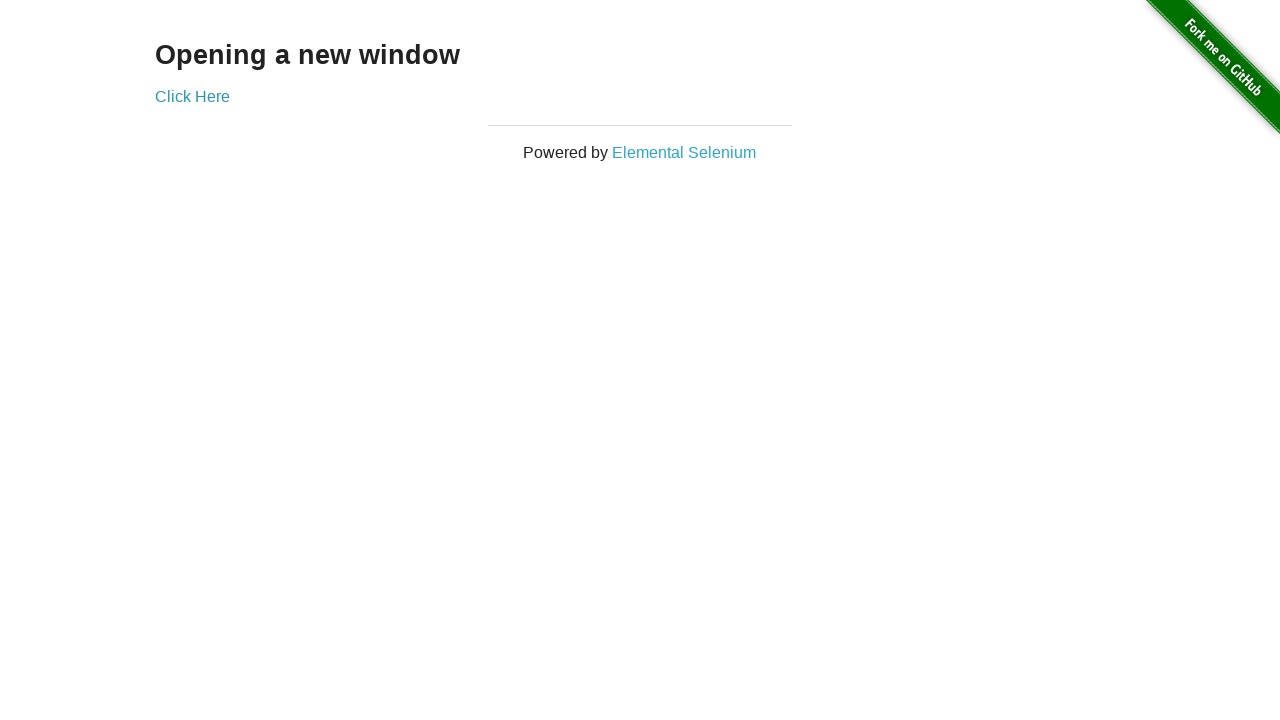

New popup window opened and captured
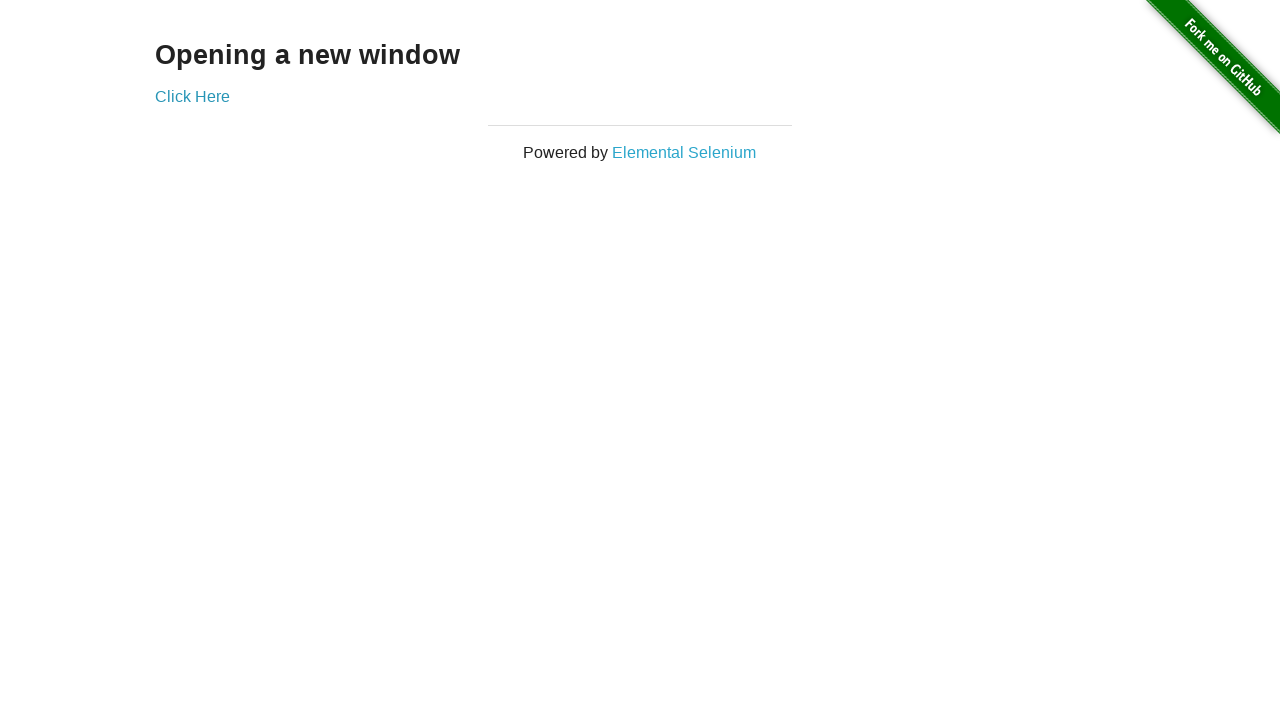

New page loaded completely
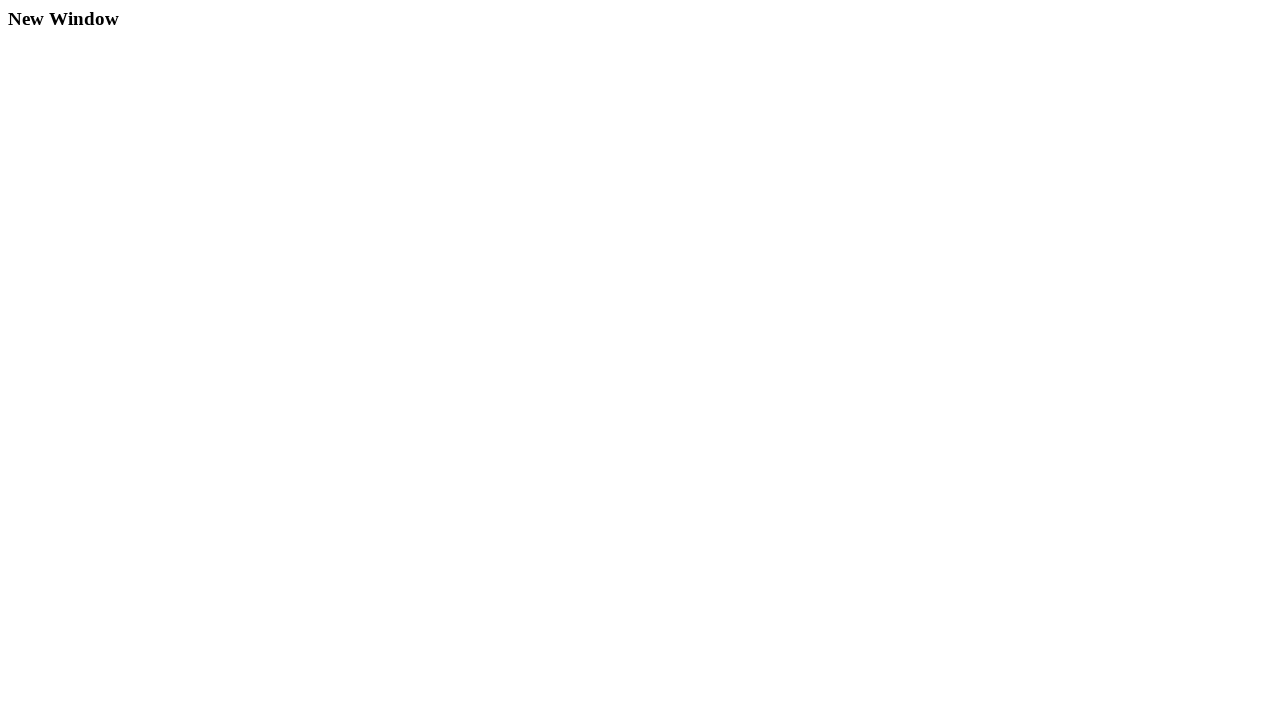

Retrieved text from child window: 'New Window'
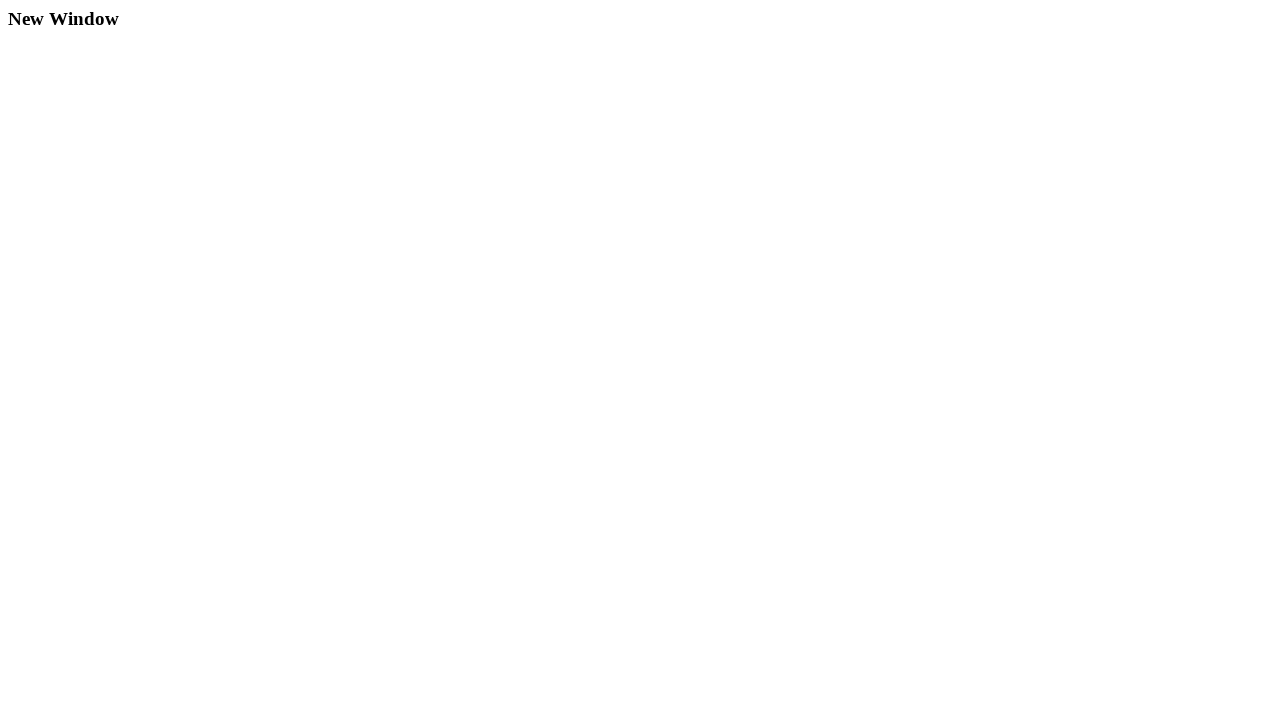

Retrieved text from parent window: 'Opening a new window'
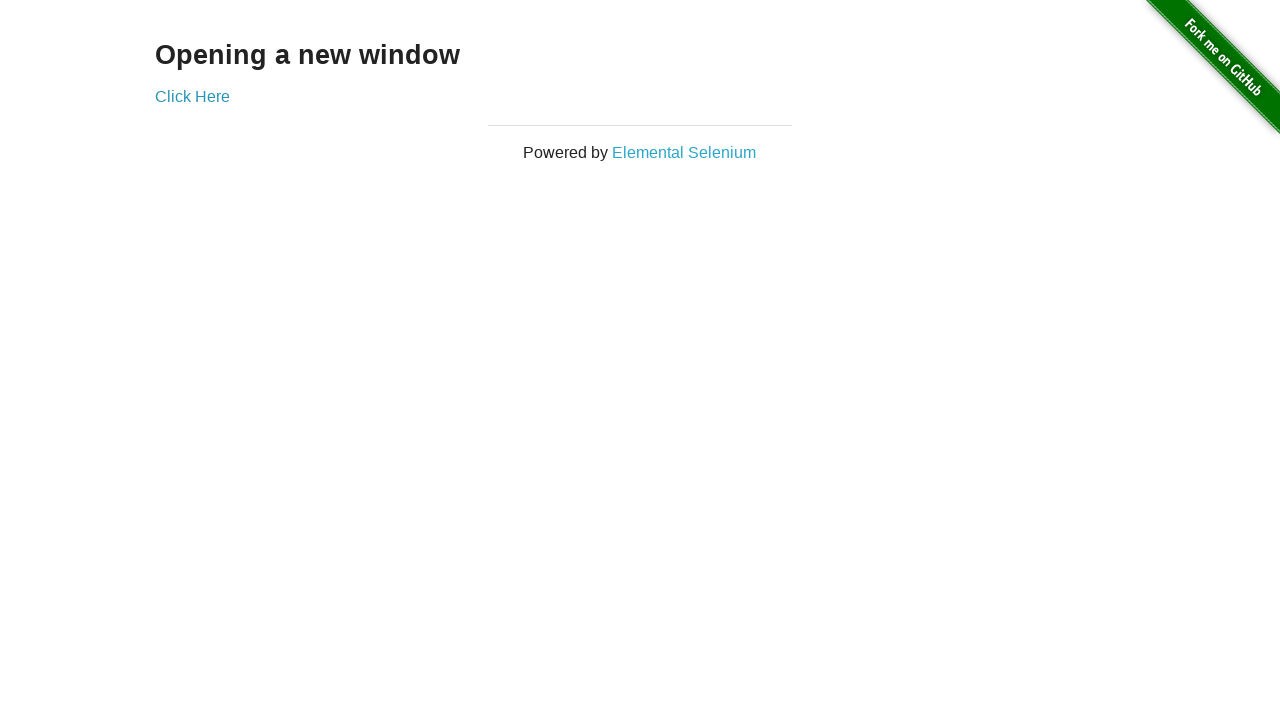

Closed the child window
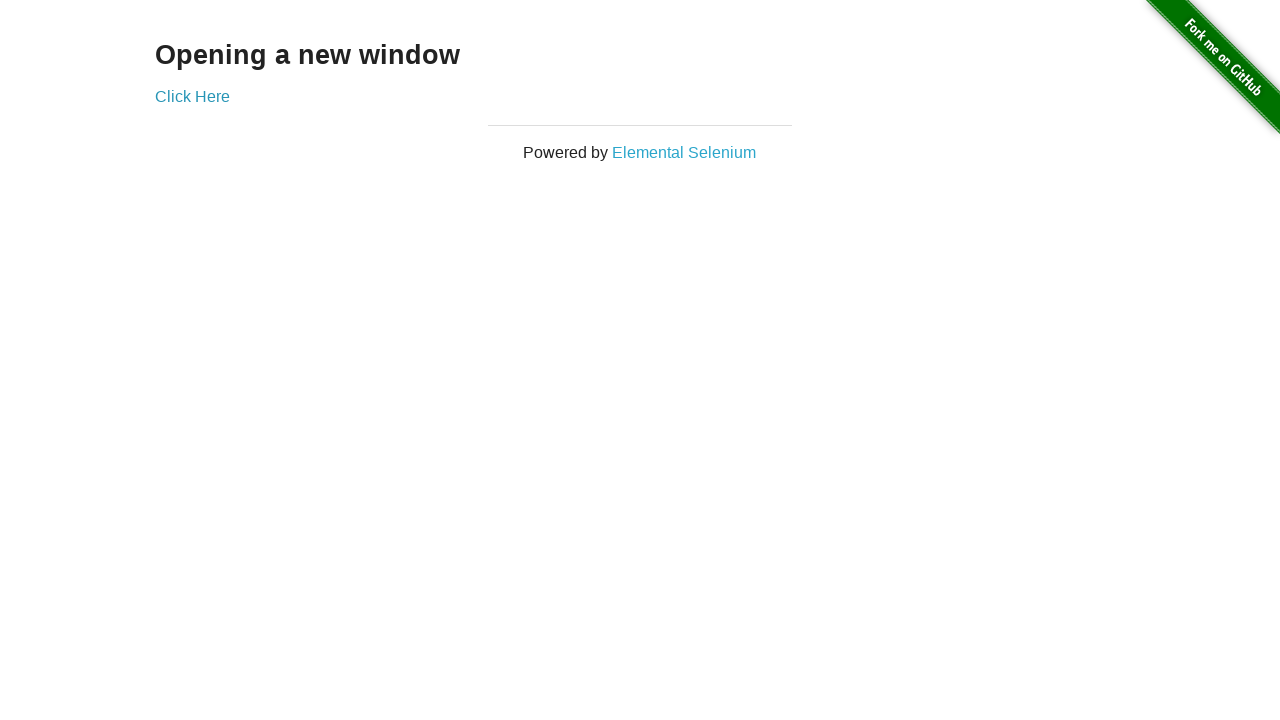

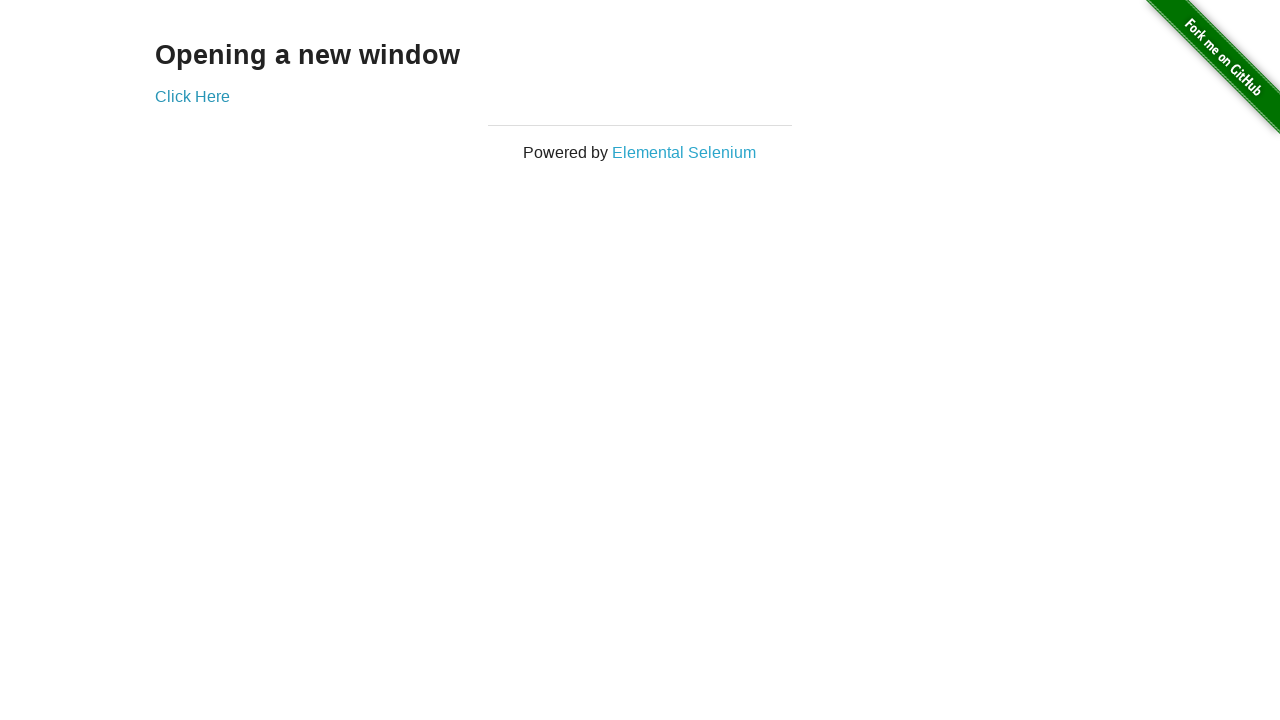